Tests various wait conditions on a demo page including visibility, invisibility, text changes, and clickability of elements

Starting URL: https://www.leafground.com/waits.xhtml

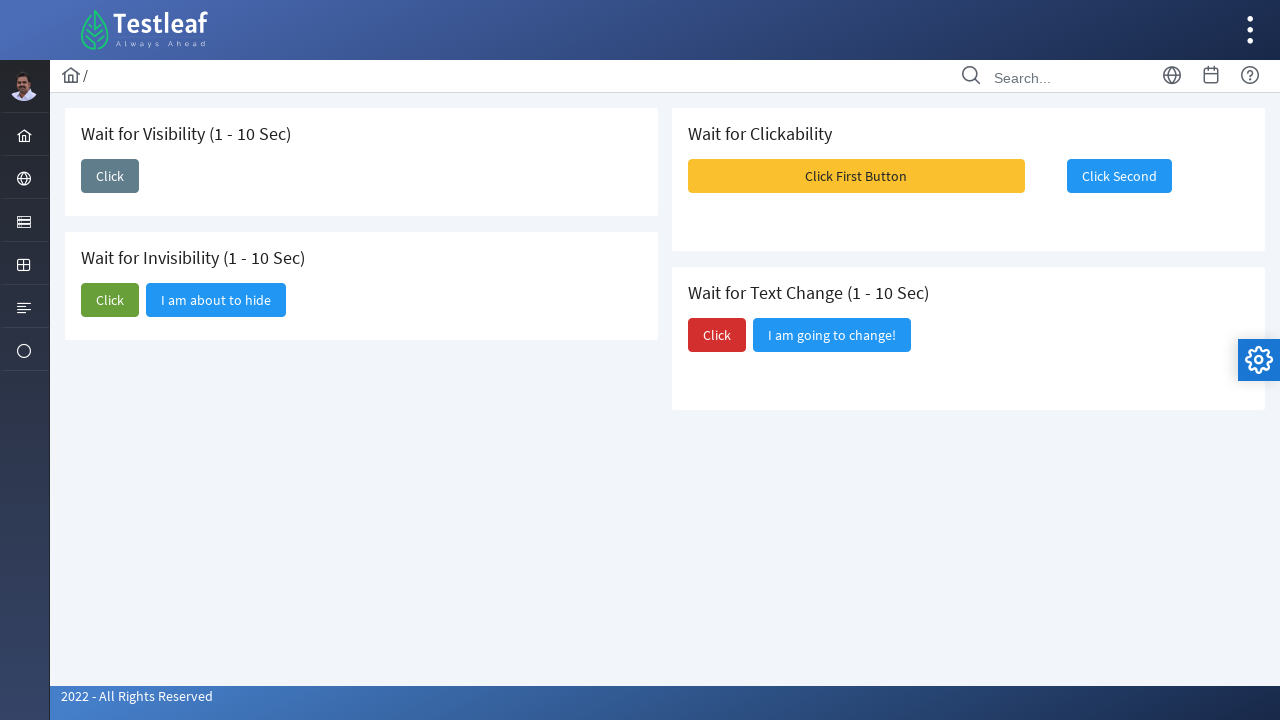

Clicked first 'Click' button to trigger element visibility at (110, 176) on xpath=(//span[text()='Click'])[1]
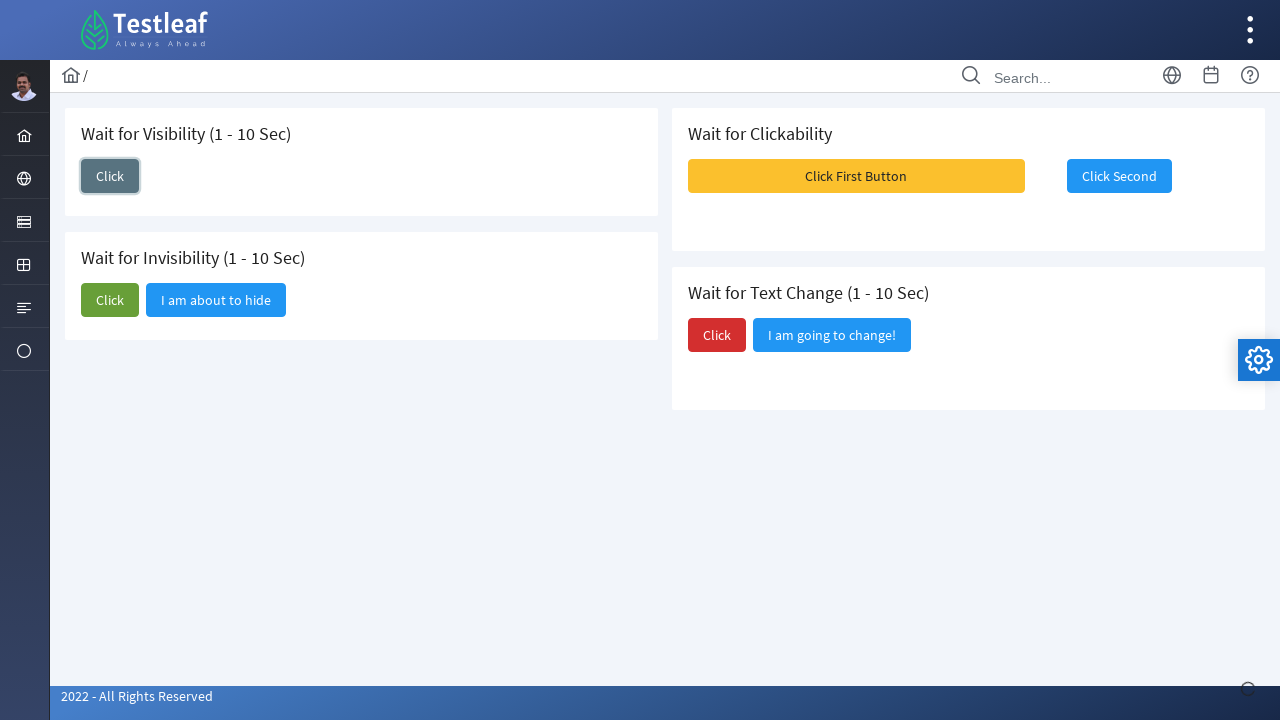

Waited for 'I am here' element to become visible
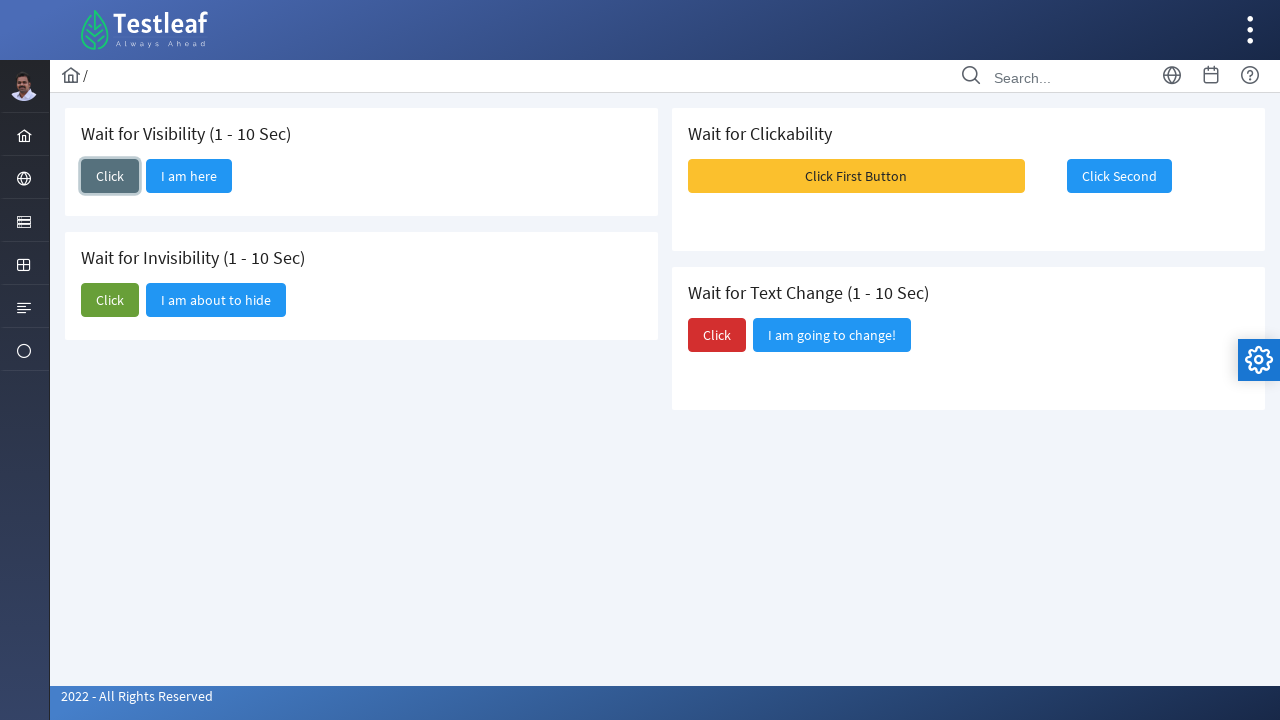

Clicked second 'Click' button to trigger element invisibility at (110, 300) on xpath=(//span[text()='Click'])[2]
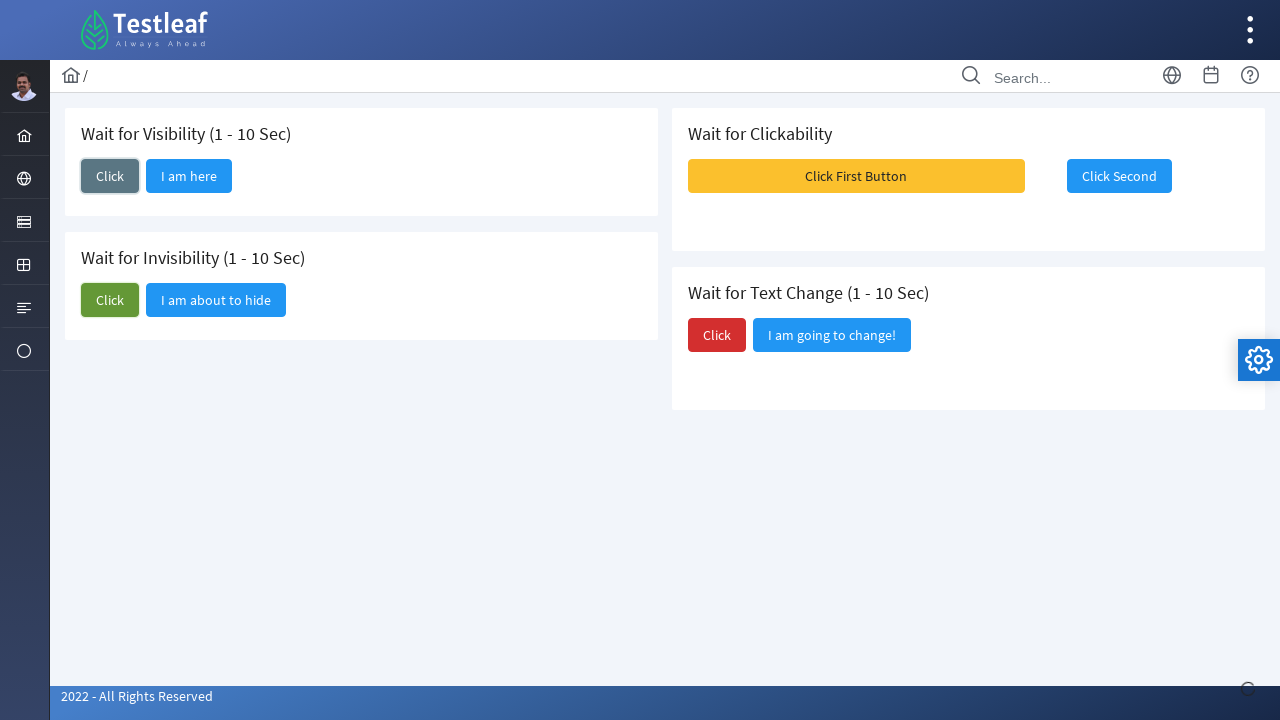

Waited for 'I am about to hide' element to become hidden
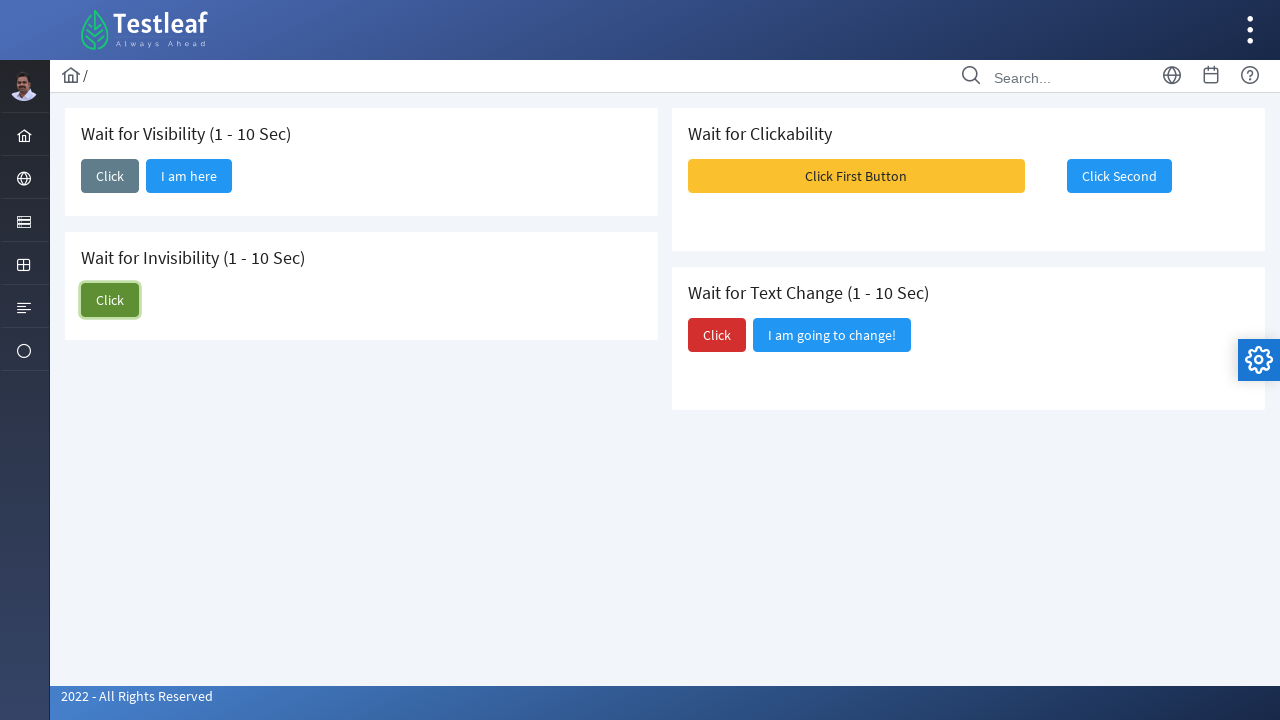

Clicked third 'Click' button to trigger text change at (717, 335) on xpath=(//span[text()='Click'])[3]
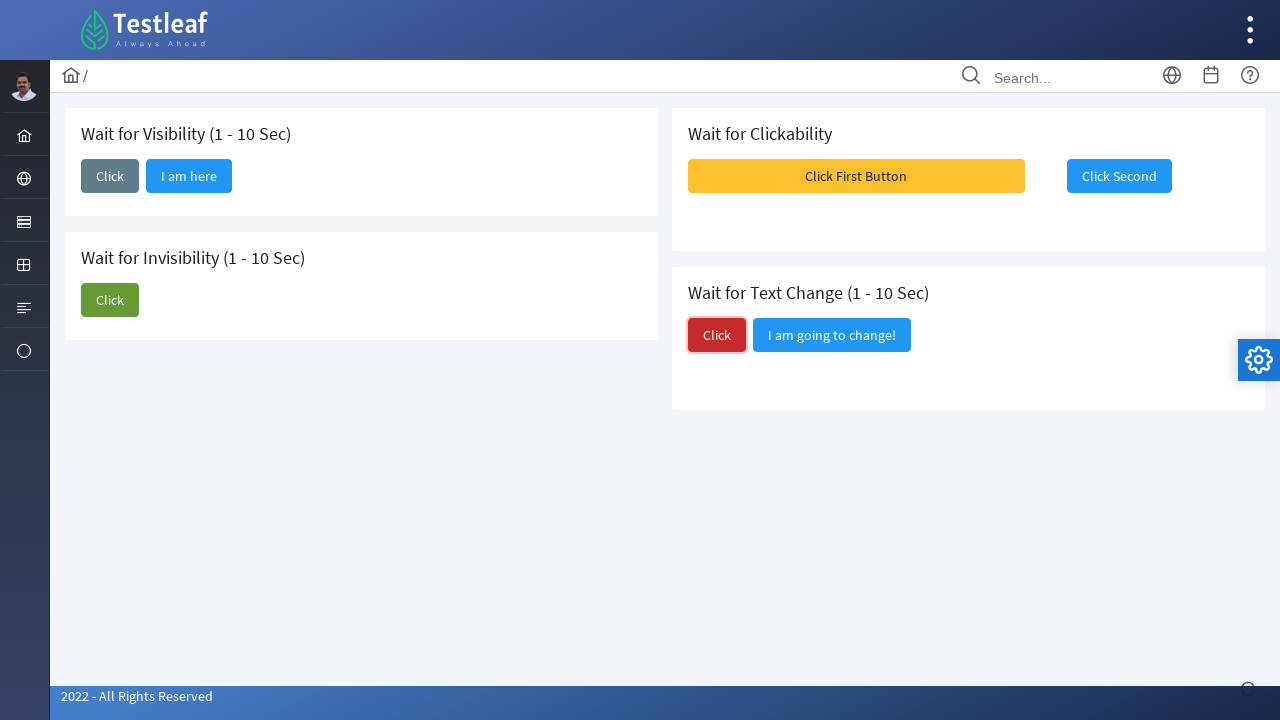

Waited for text to change to 'Did you notice?'
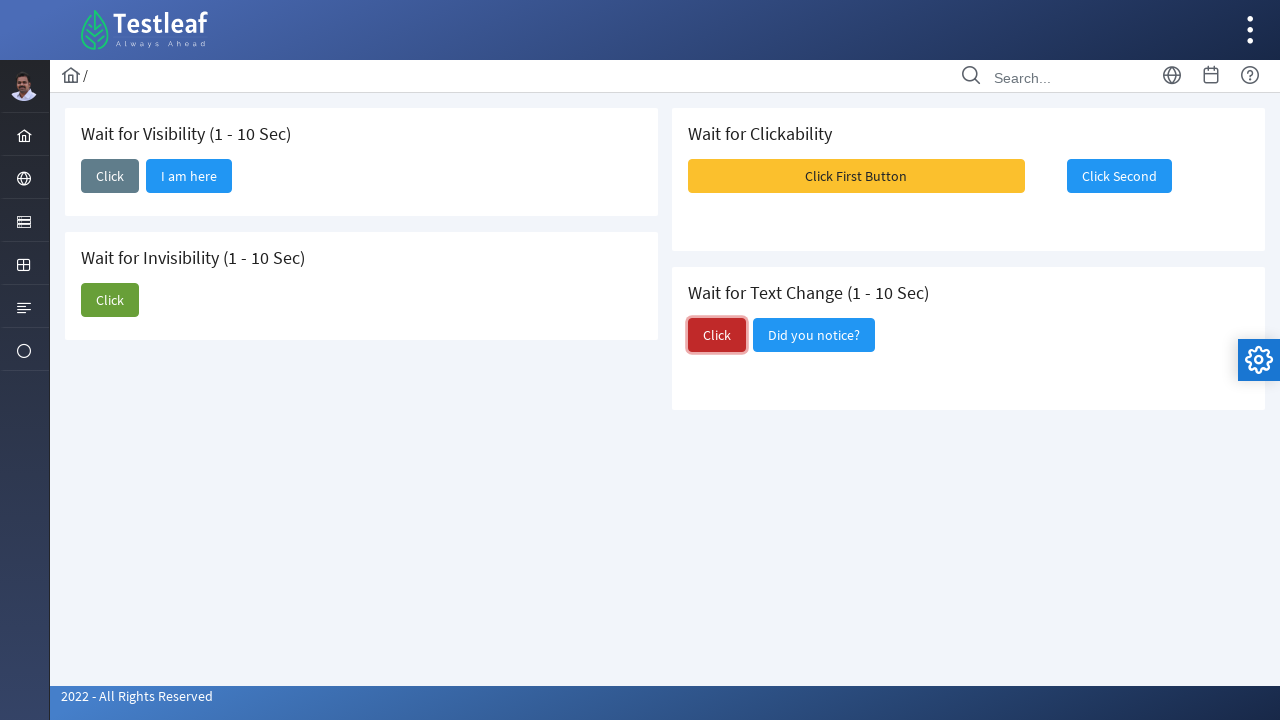

Clicked 'Click First Button' button at (856, 176) on xpath=//span[text()='Click First Button']
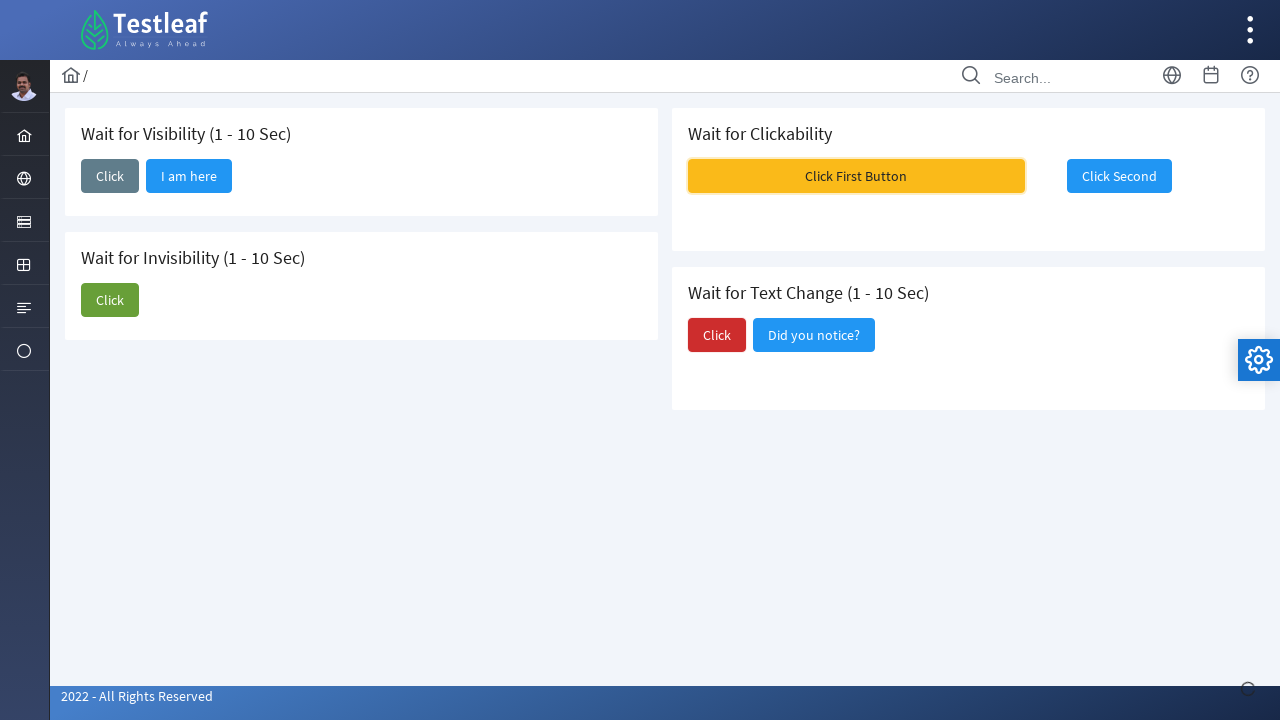

Waited for 'Click First Button' to become visible and clickable again
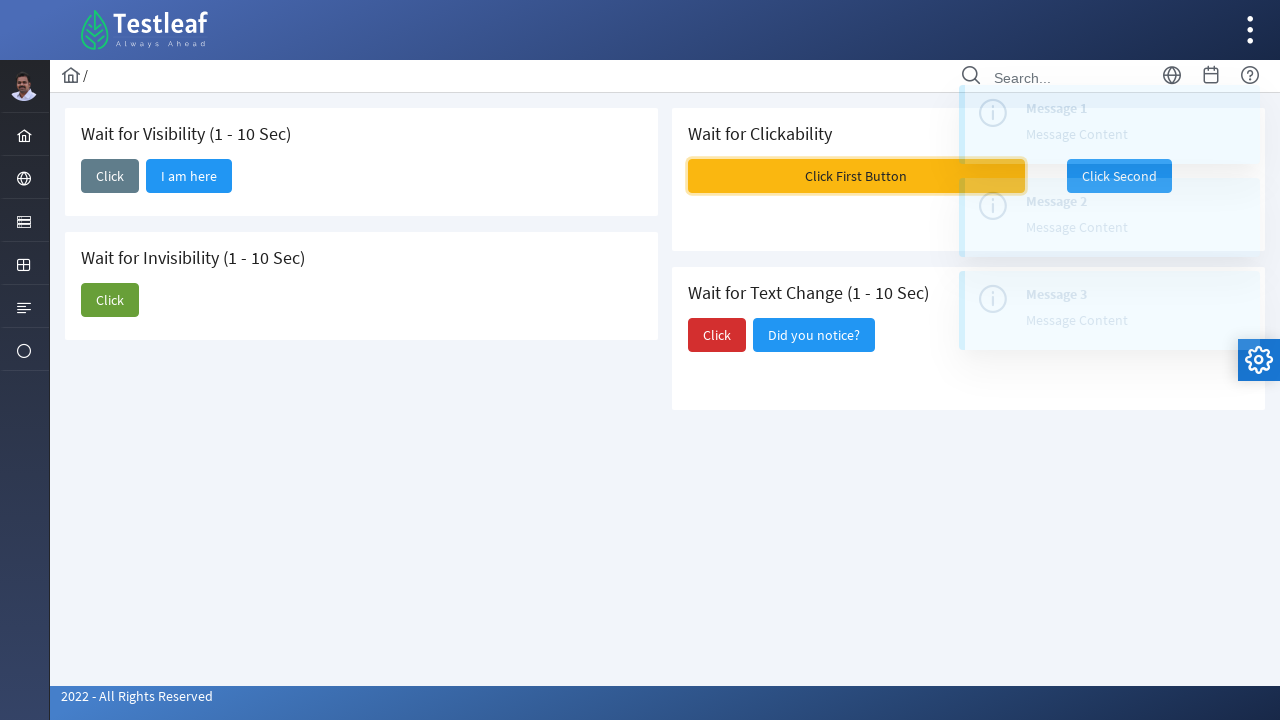

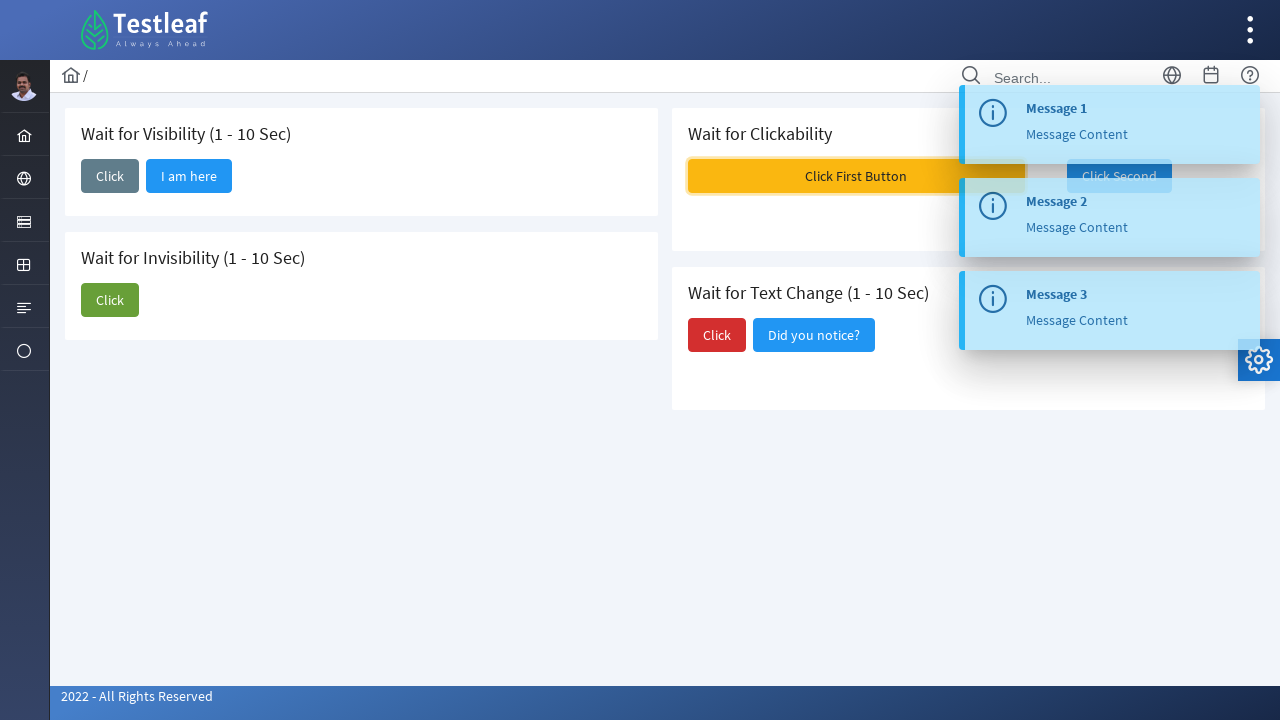